Tests the search functionality on Python.org by entering "pycon" in the search box and submitting the search to verify results are returned.

Starting URL: http://www.python.org

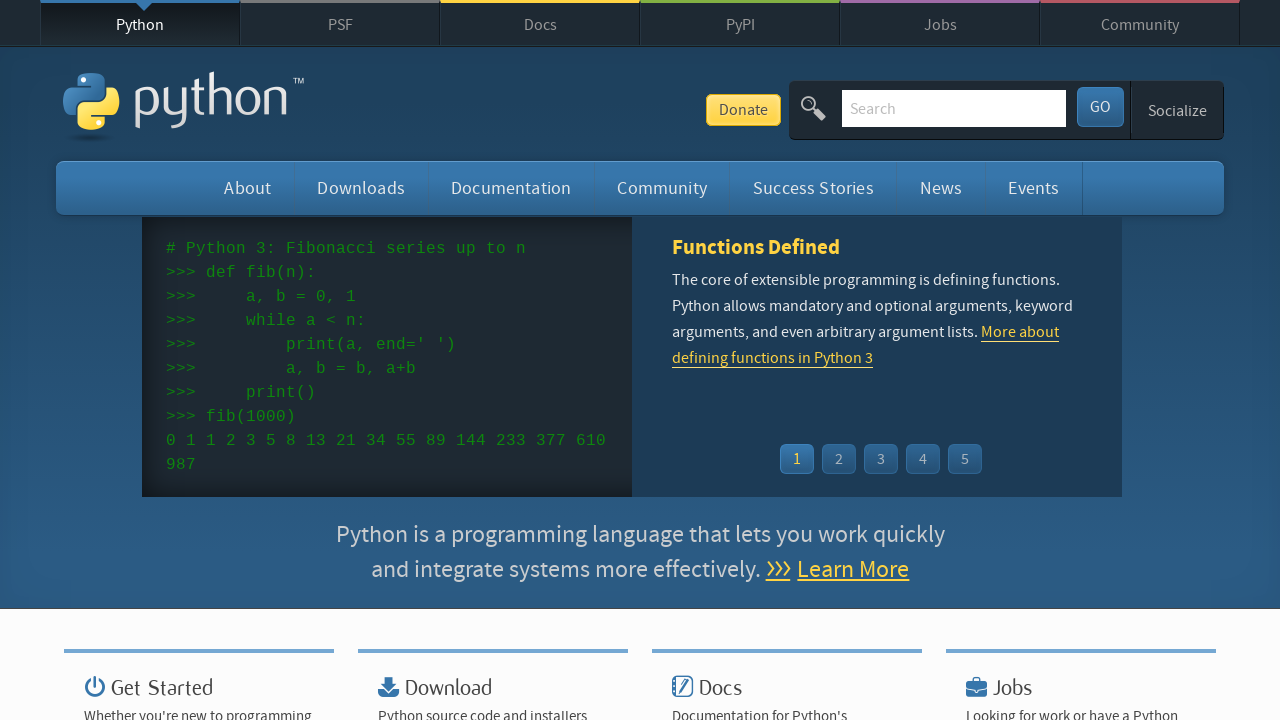

Filled search box with 'pycon' on input[name='q']
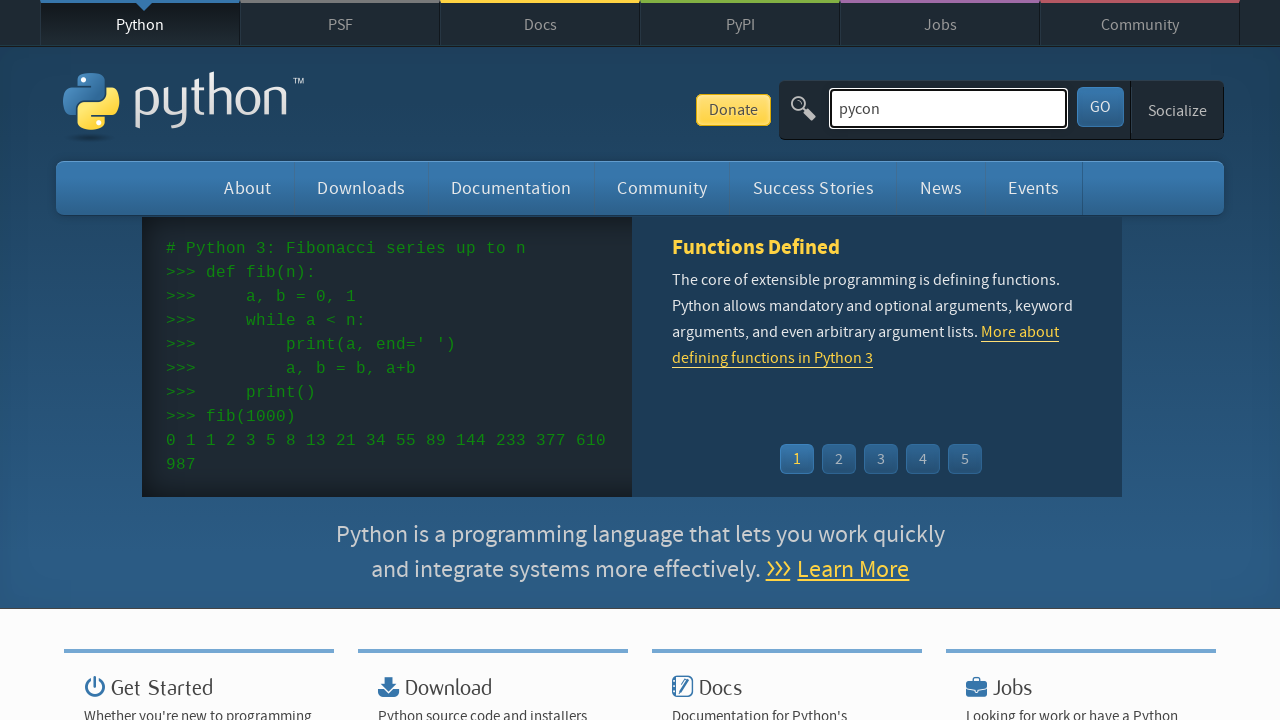

Pressed Enter to submit search on input[name='q']
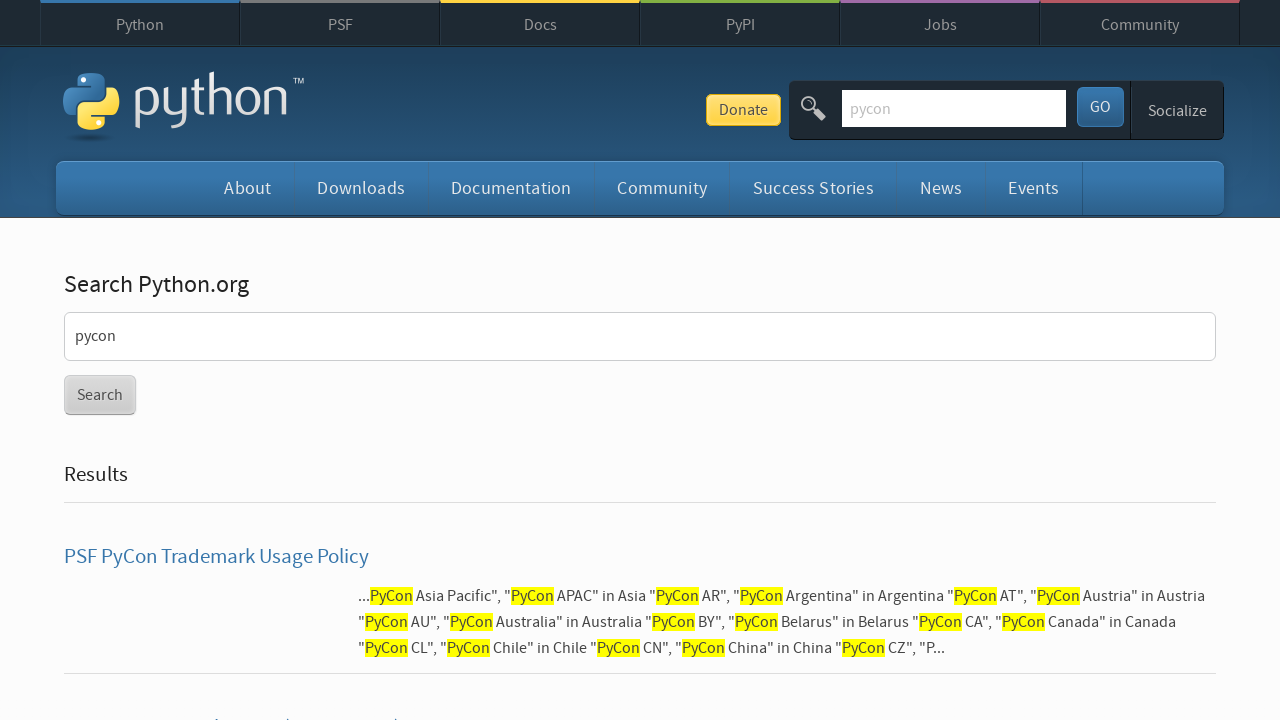

Search results loaded (network idle)
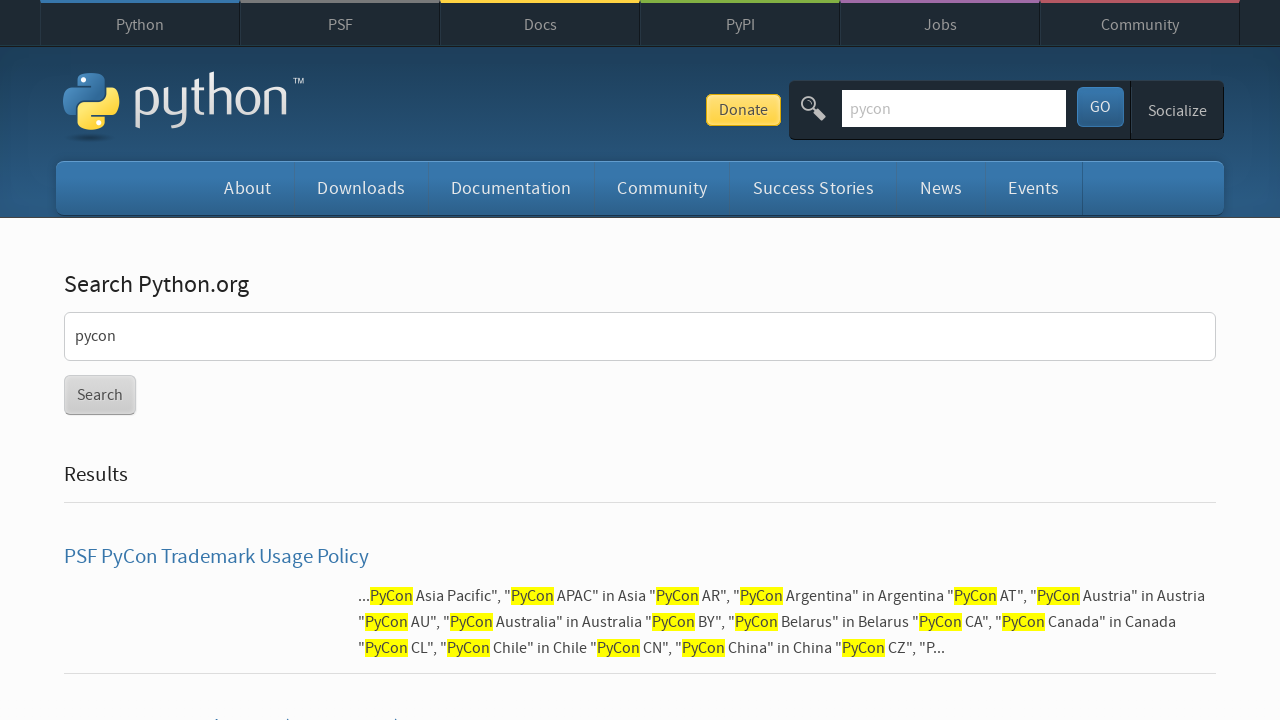

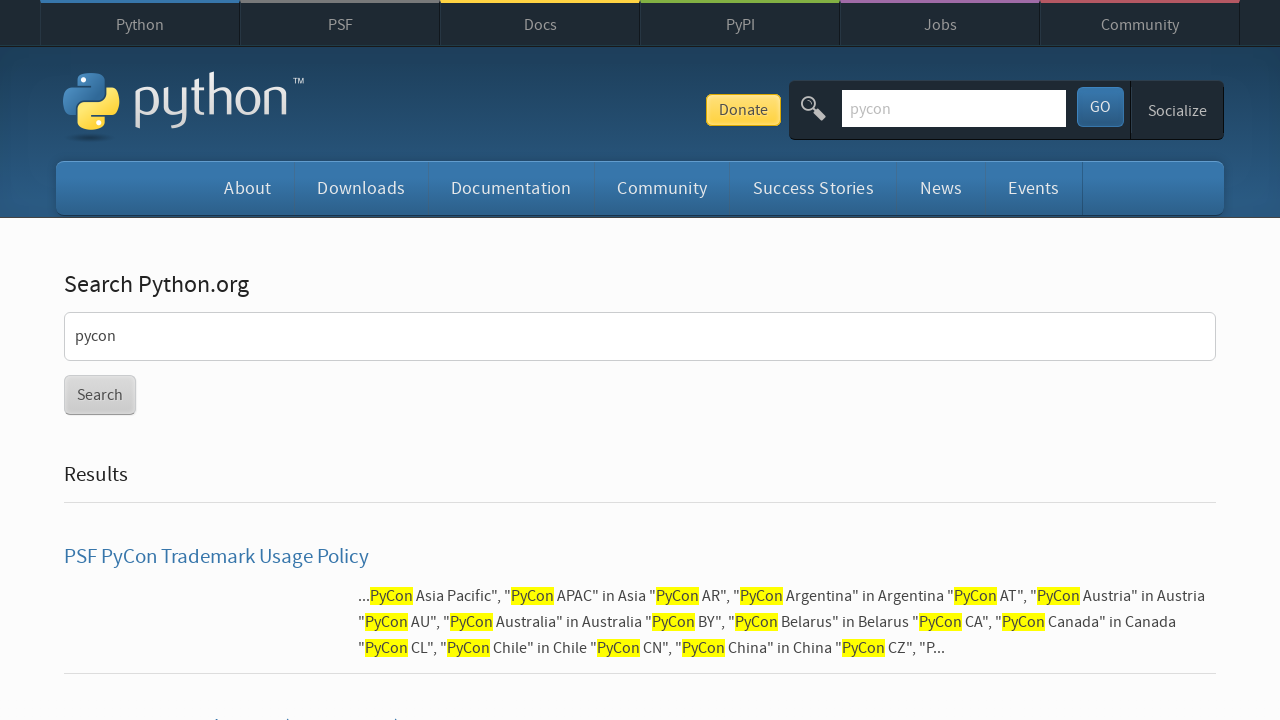